Tests that todo data persists across page reloads

Starting URL: https://demo.playwright.dev/todomvc

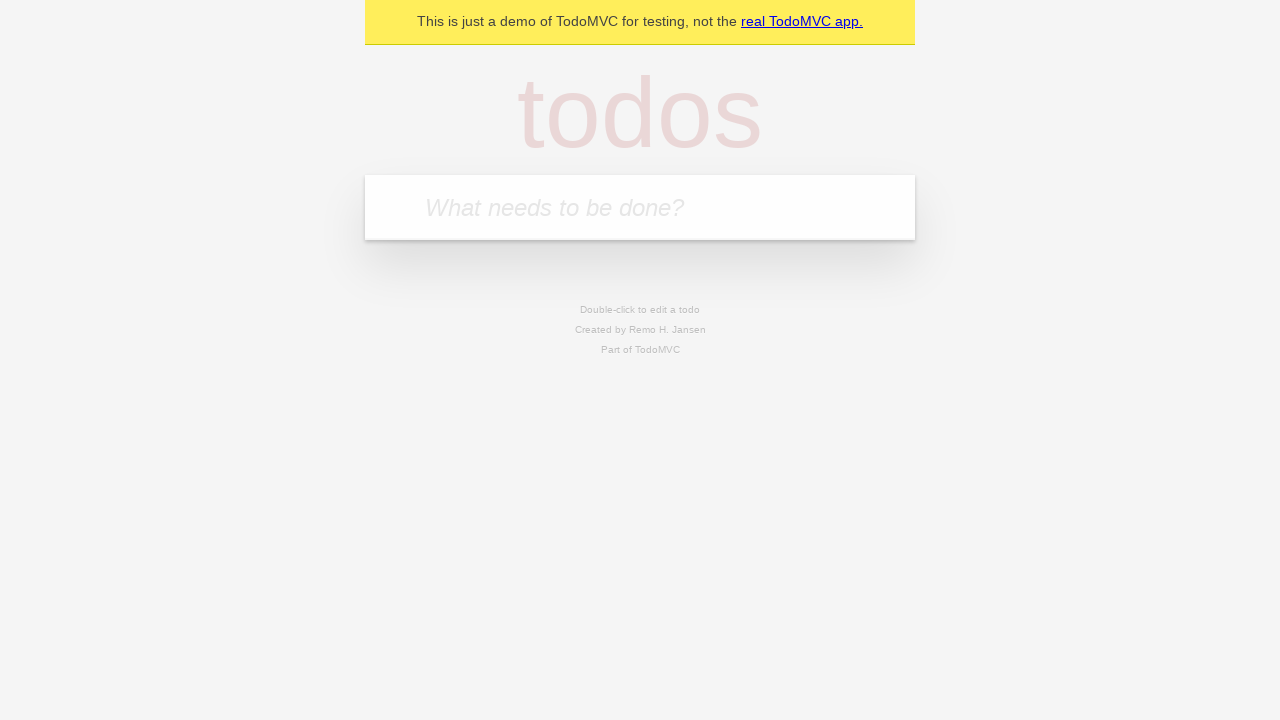

Located the todo input field
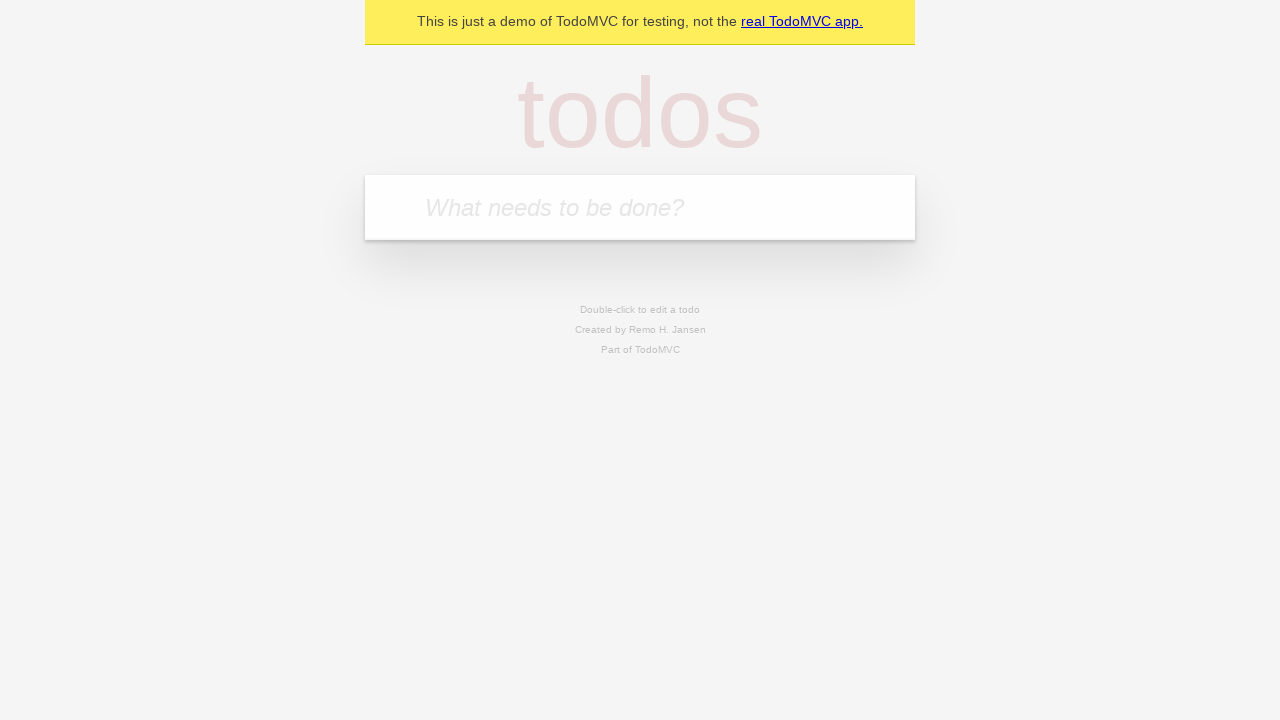

Filled first todo with 'buy some cheese' on internal:attr=[placeholder="What needs to be done?"i]
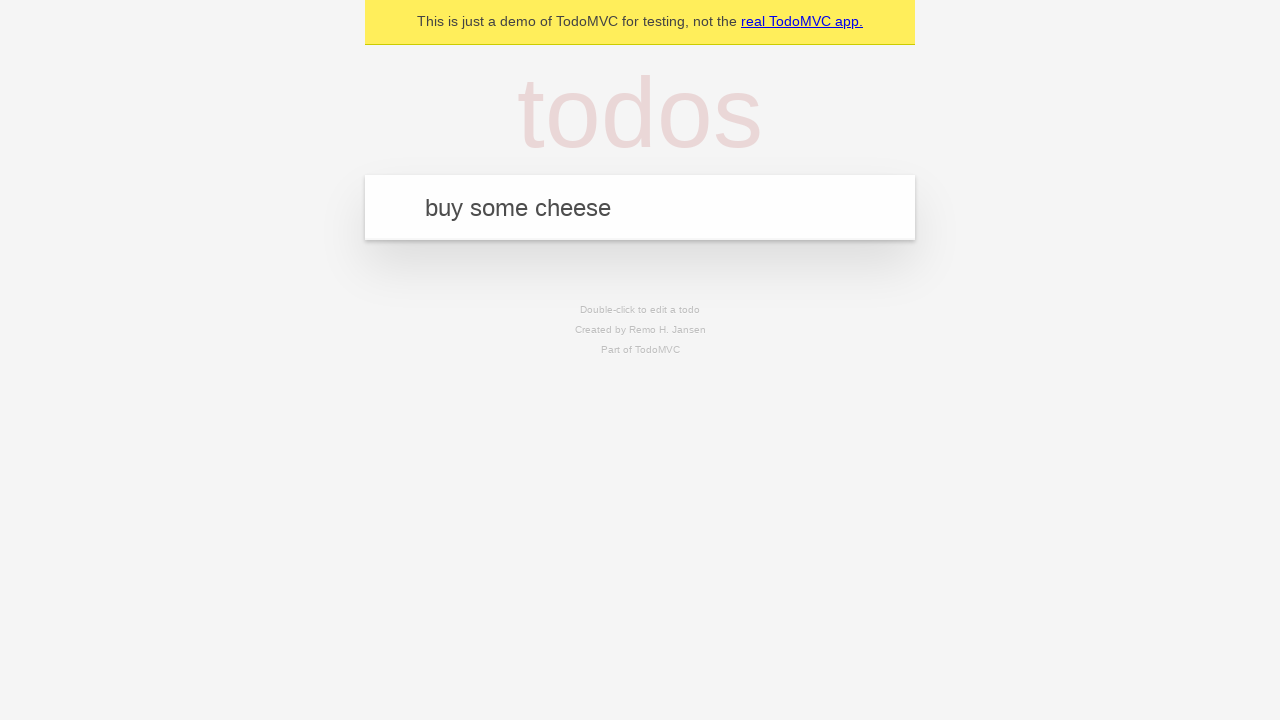

Submitted first todo by pressing Enter on internal:attr=[placeholder="What needs to be done?"i]
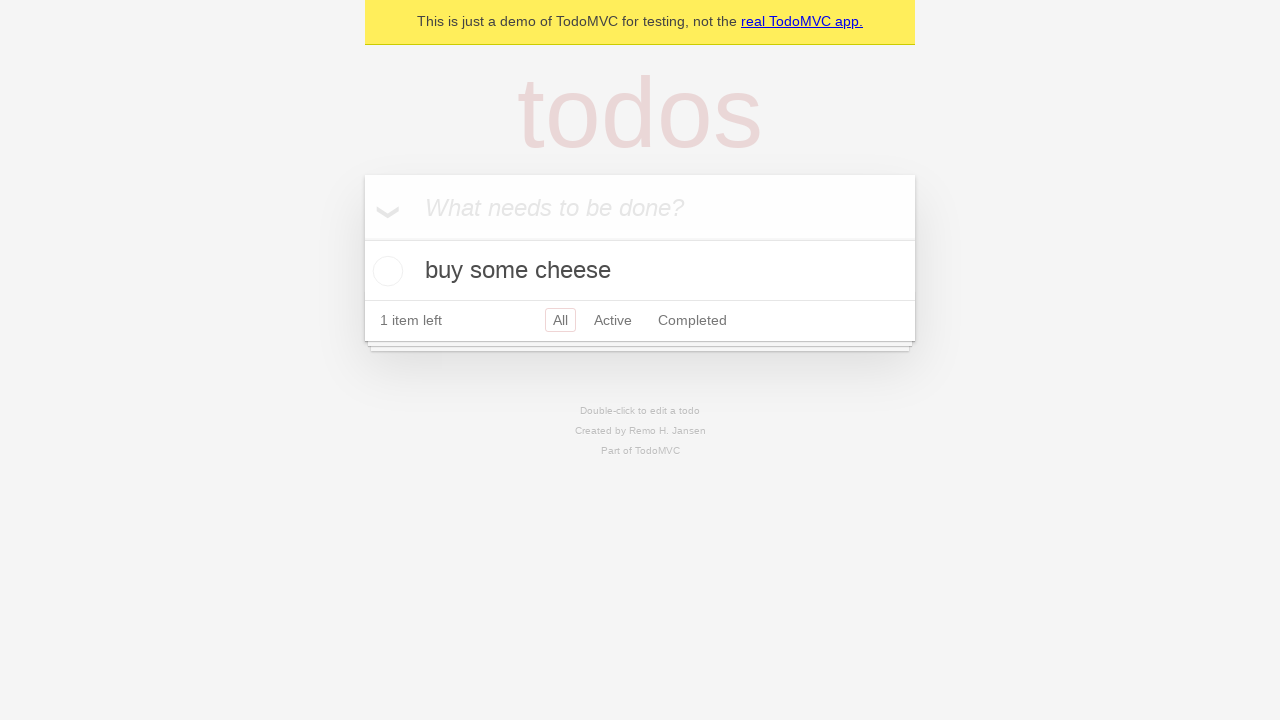

Filled second todo with 'feed the cat' on internal:attr=[placeholder="What needs to be done?"i]
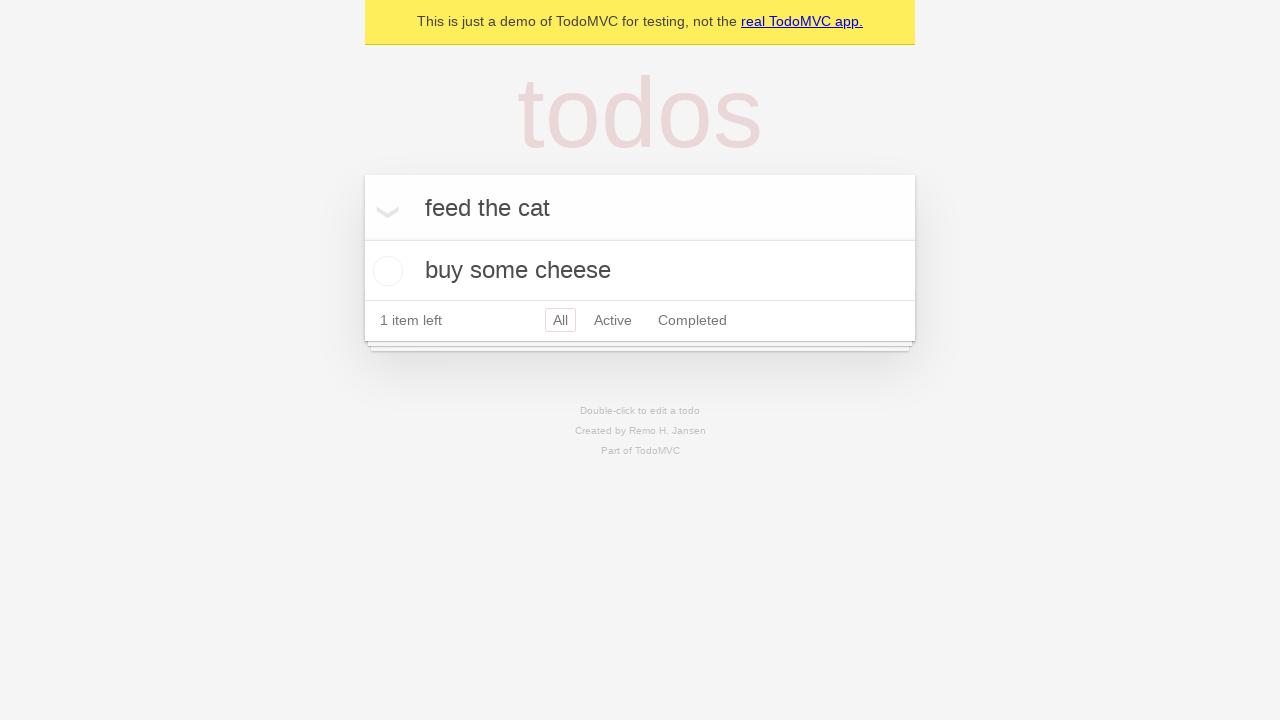

Submitted second todo by pressing Enter on internal:attr=[placeholder="What needs to be done?"i]
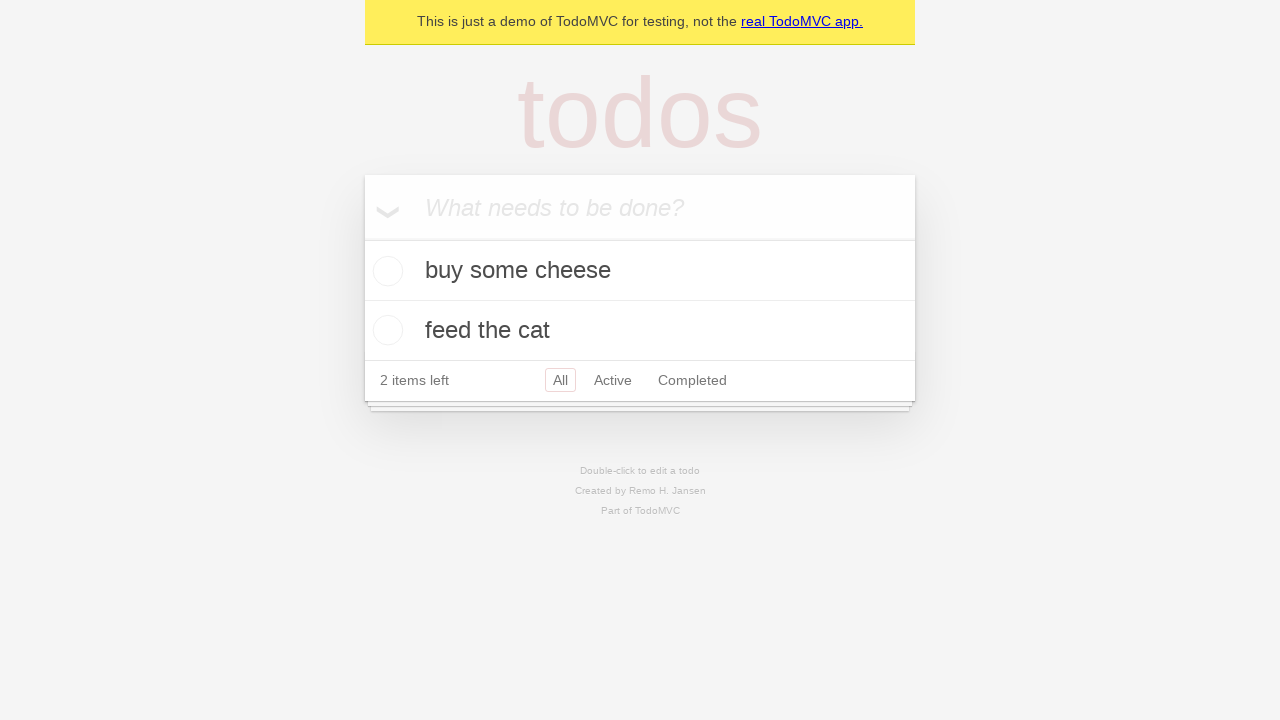

Located all todo items
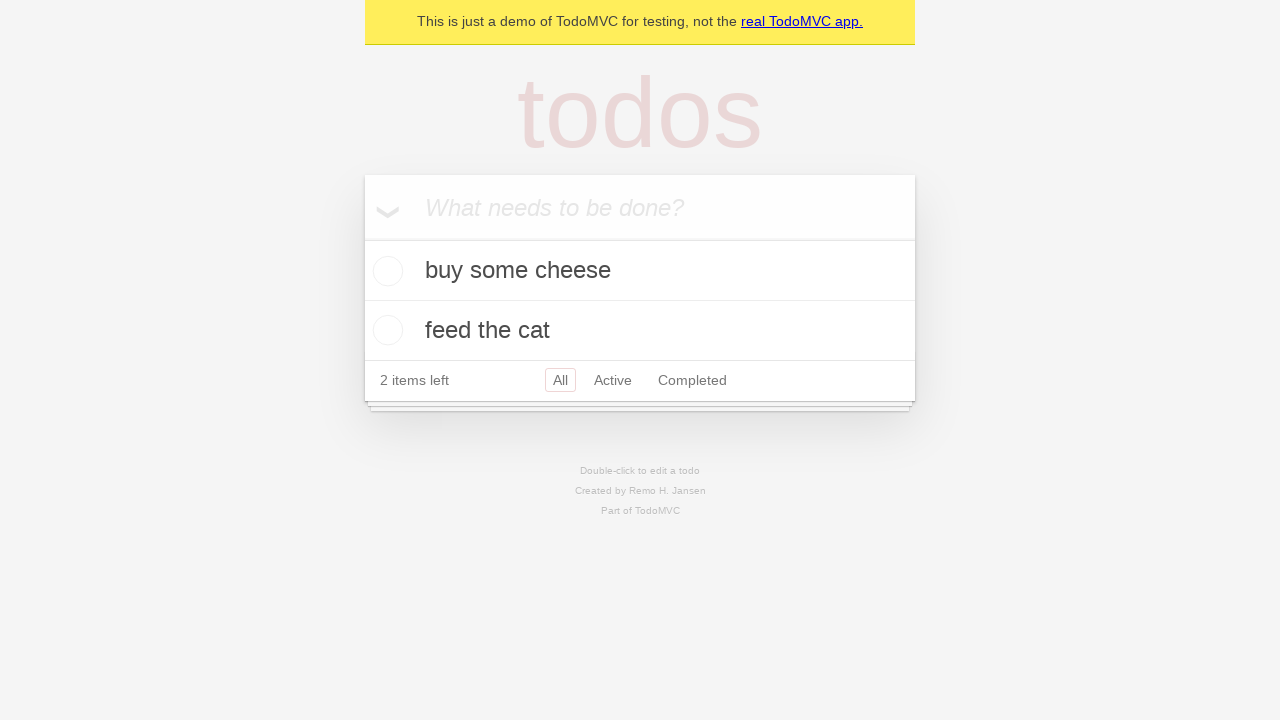

Checked the first todo item at (385, 271) on internal:testid=[data-testid="todo-item"s] >> nth=0 >> internal:role=checkbox
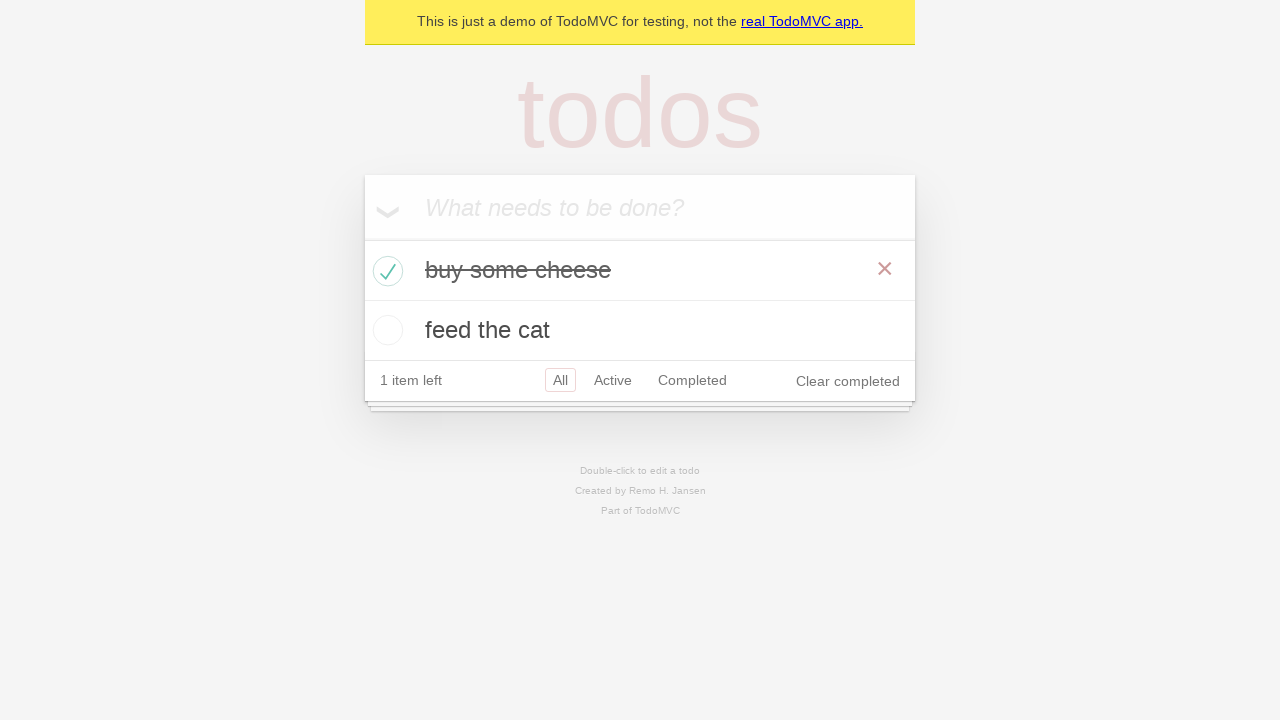

Reloaded the page to test data persistence
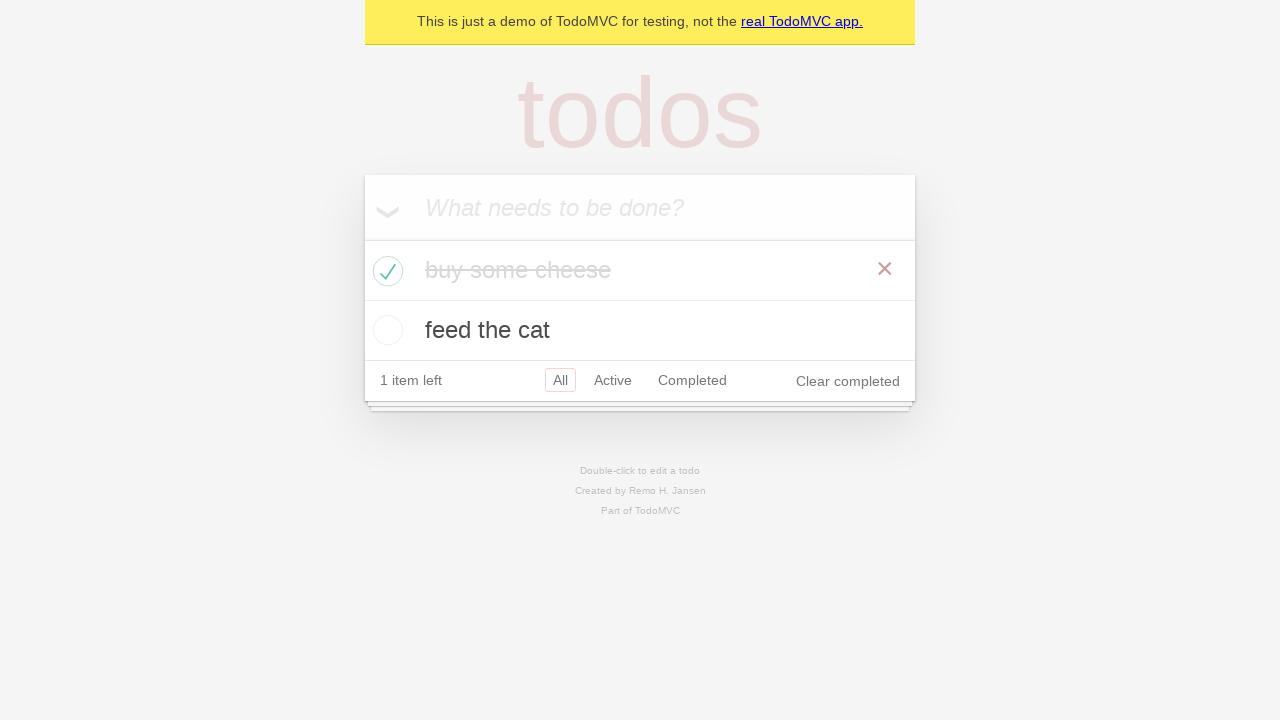

Waited for todo items to load after page reload
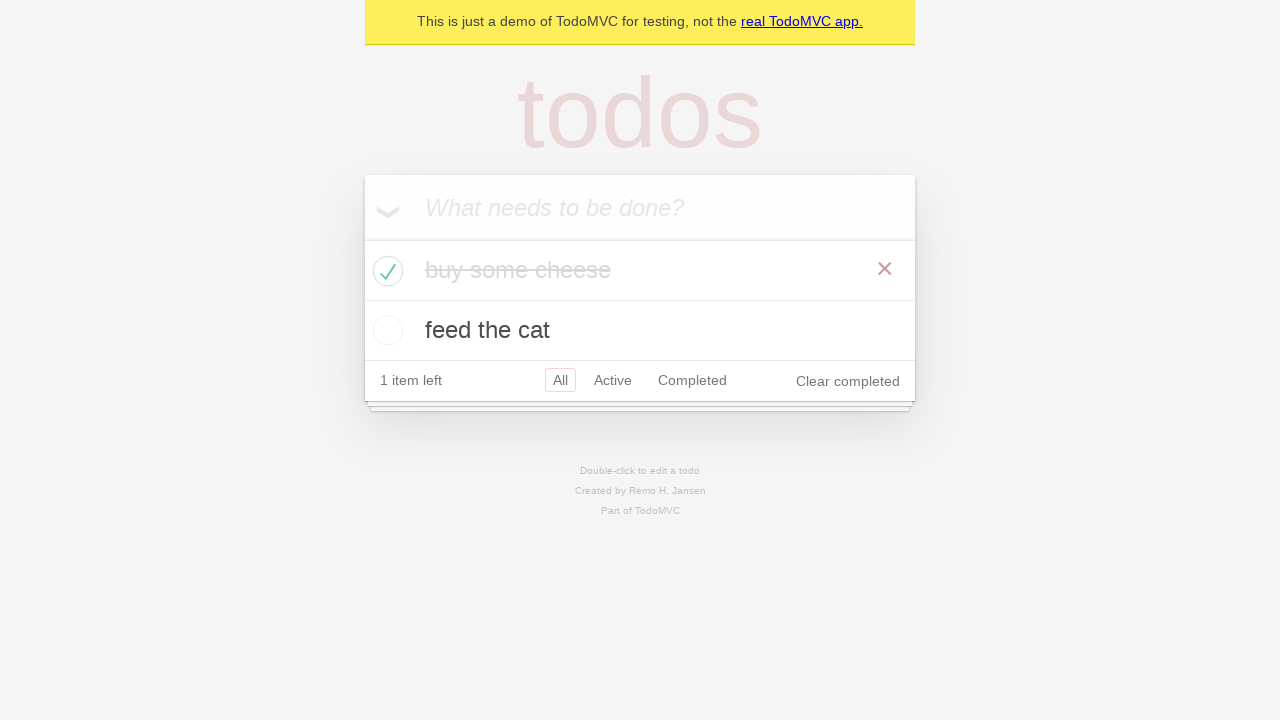

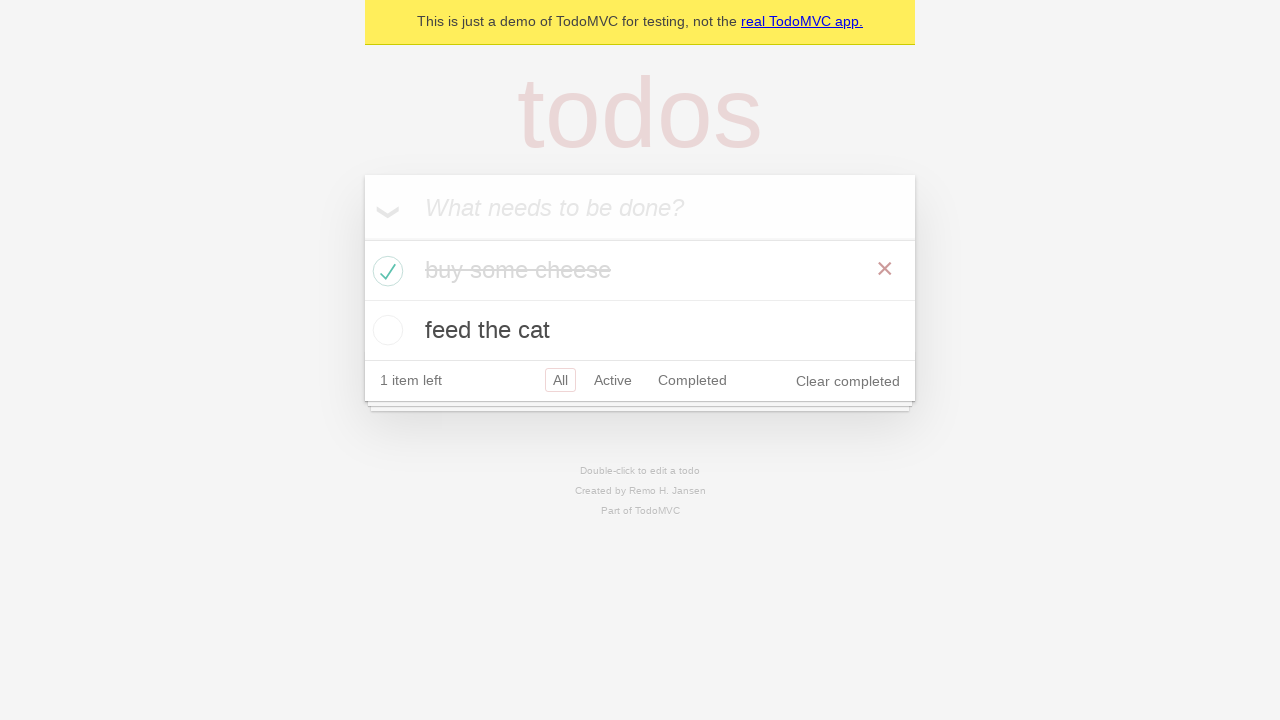